Tests the text box form on demoqa.com by entering a full name, submitting the form, and verifying the output displays the entered name.

Starting URL: https://demoqa.com/text-box

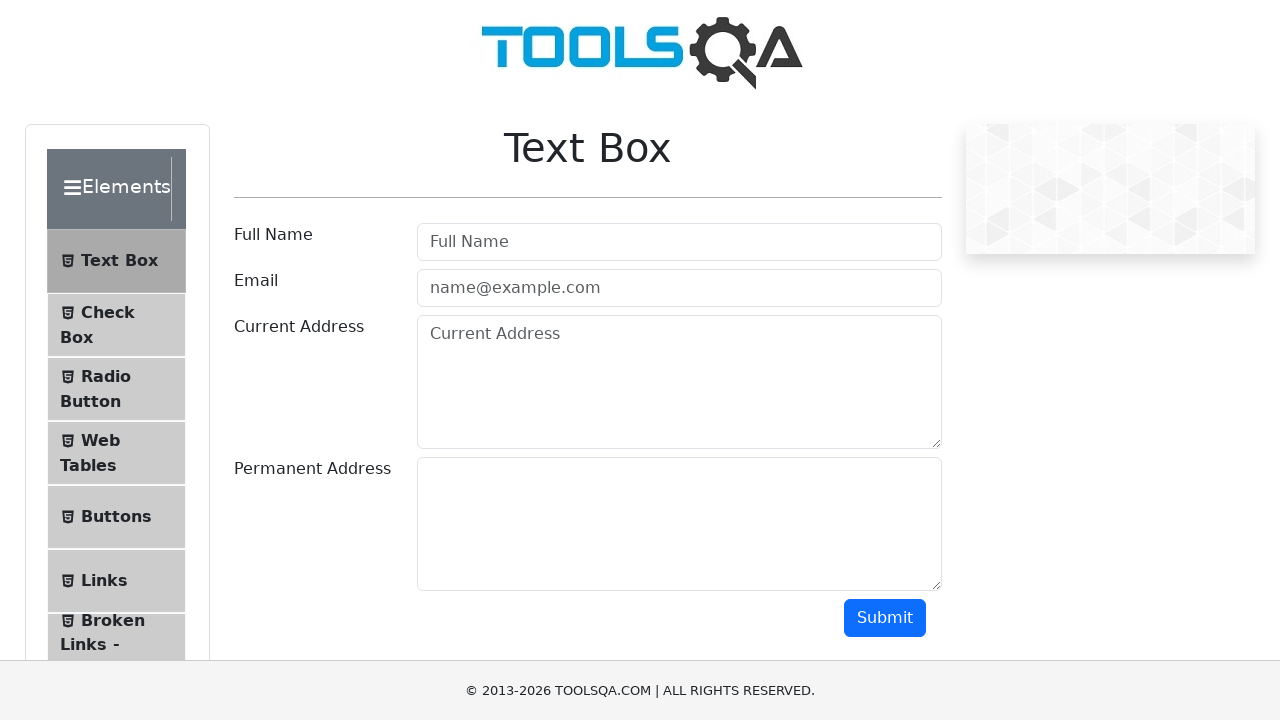

Entered full name 'Hanna' in the text box on #userName
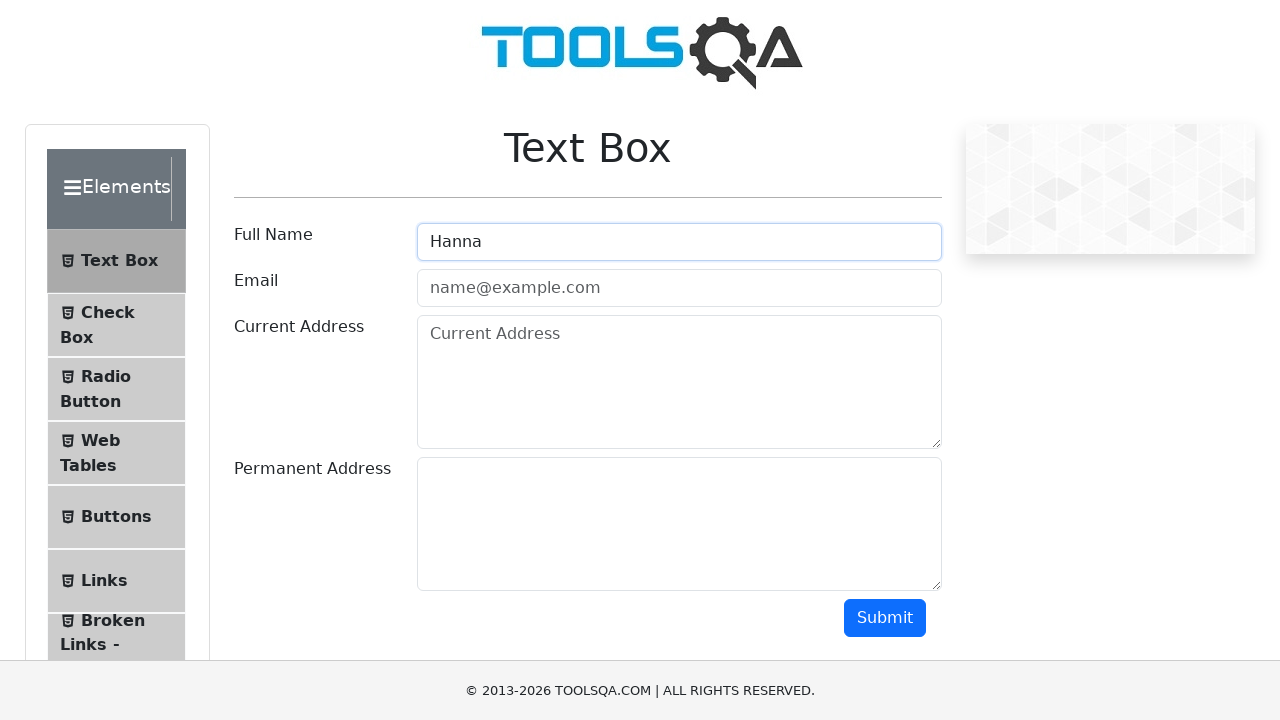

Clicked the submit button at (885, 618) on #submit
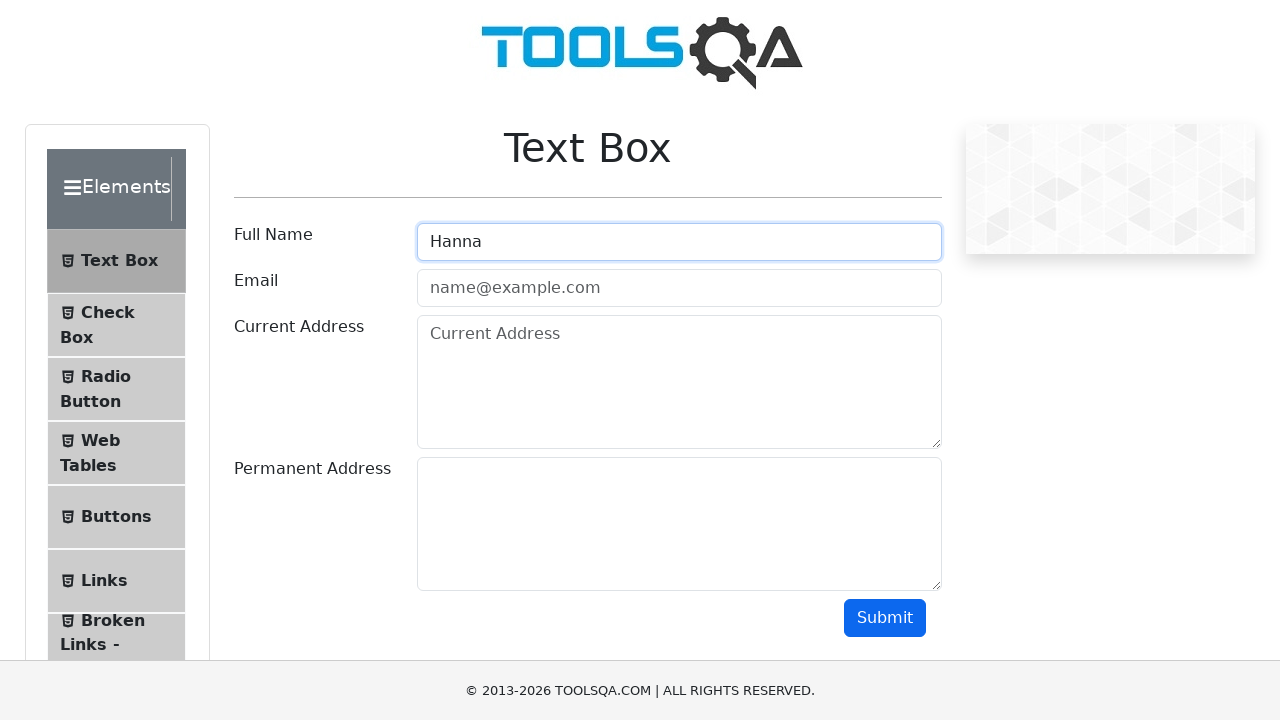

Output section loaded
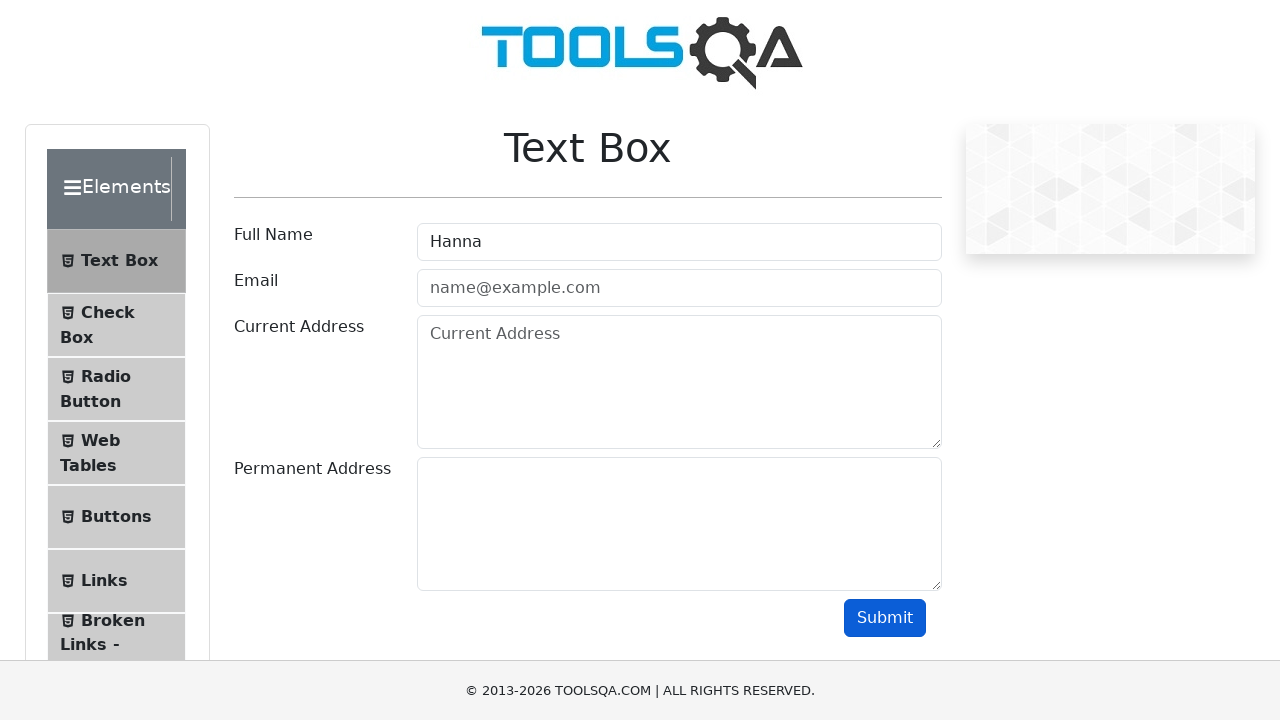

Retrieved output text content
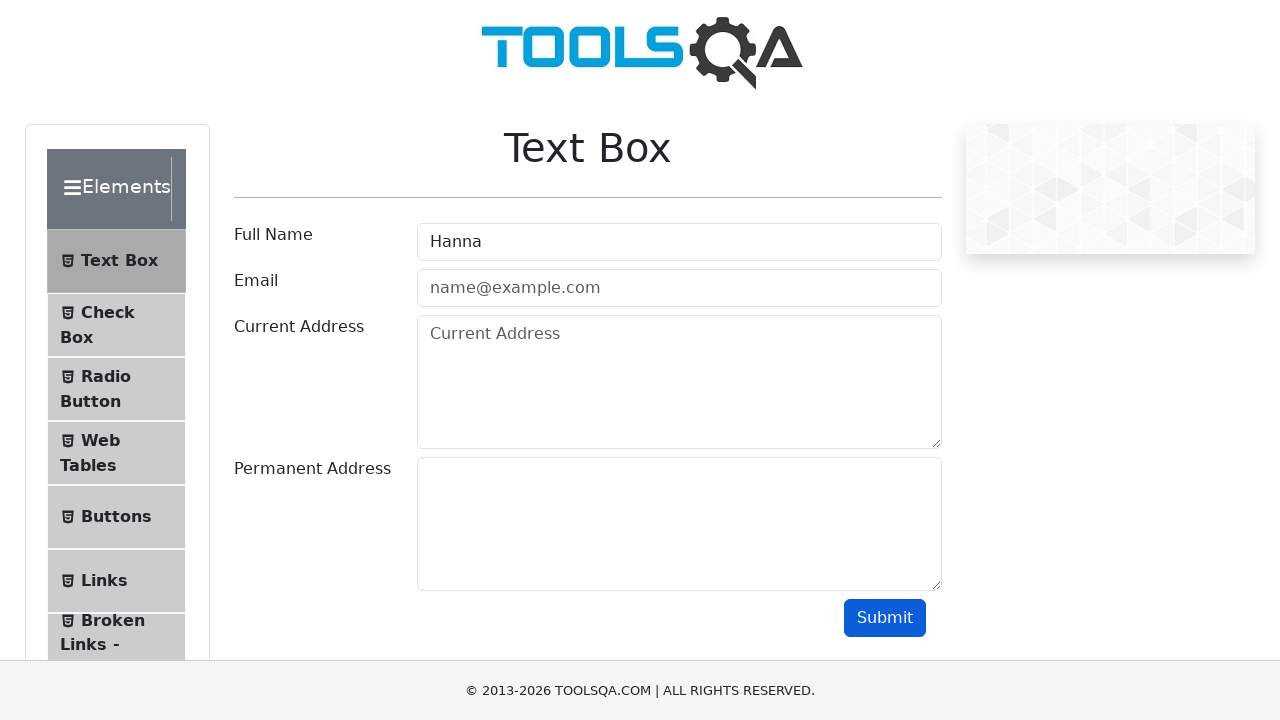

Verified that output contains the entered name 'Hanna'
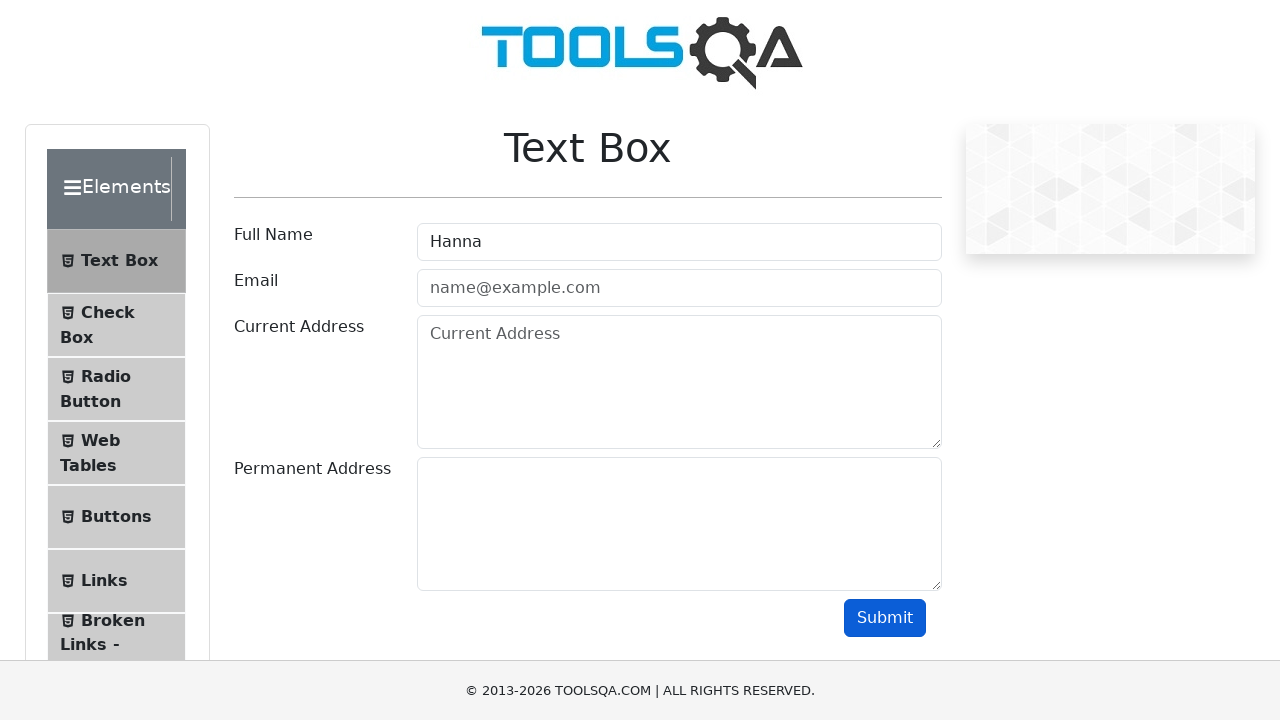

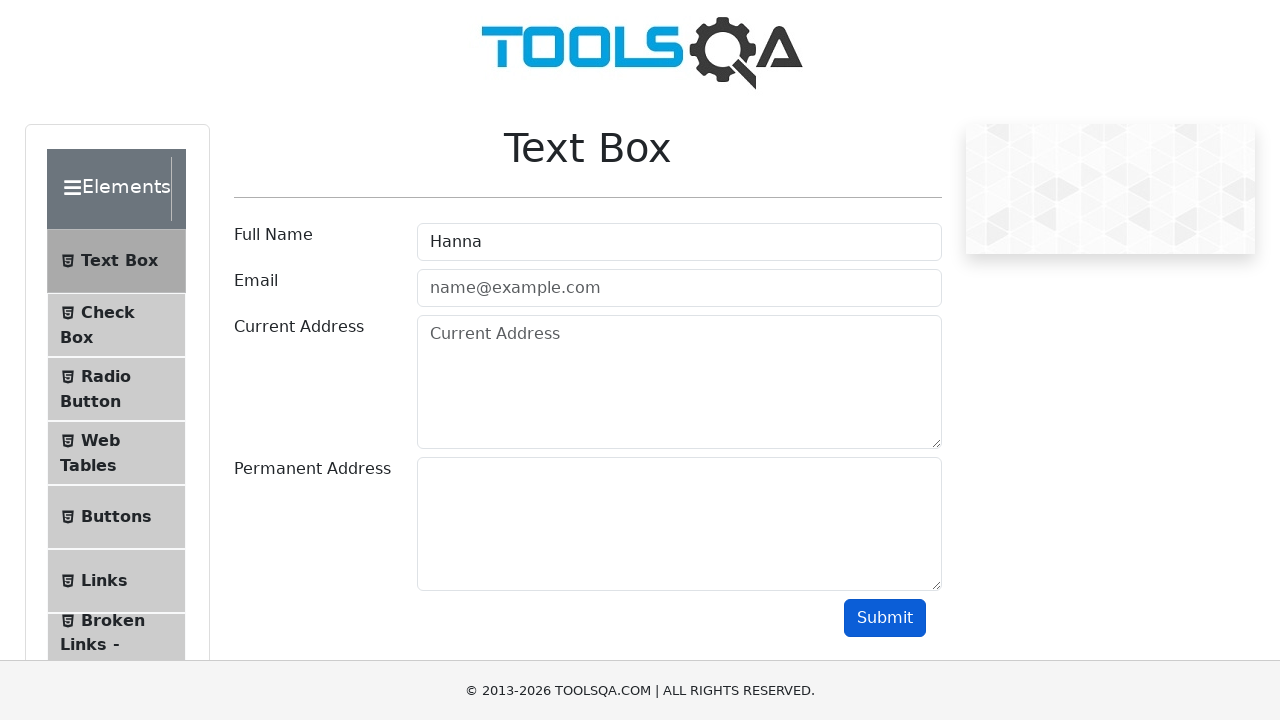